Tests flight booking flow from Boston to London by selecting cities, choosing a flight, filling passenger details, and verifying purchase confirmation

Starting URL: https://blazedemo.com/

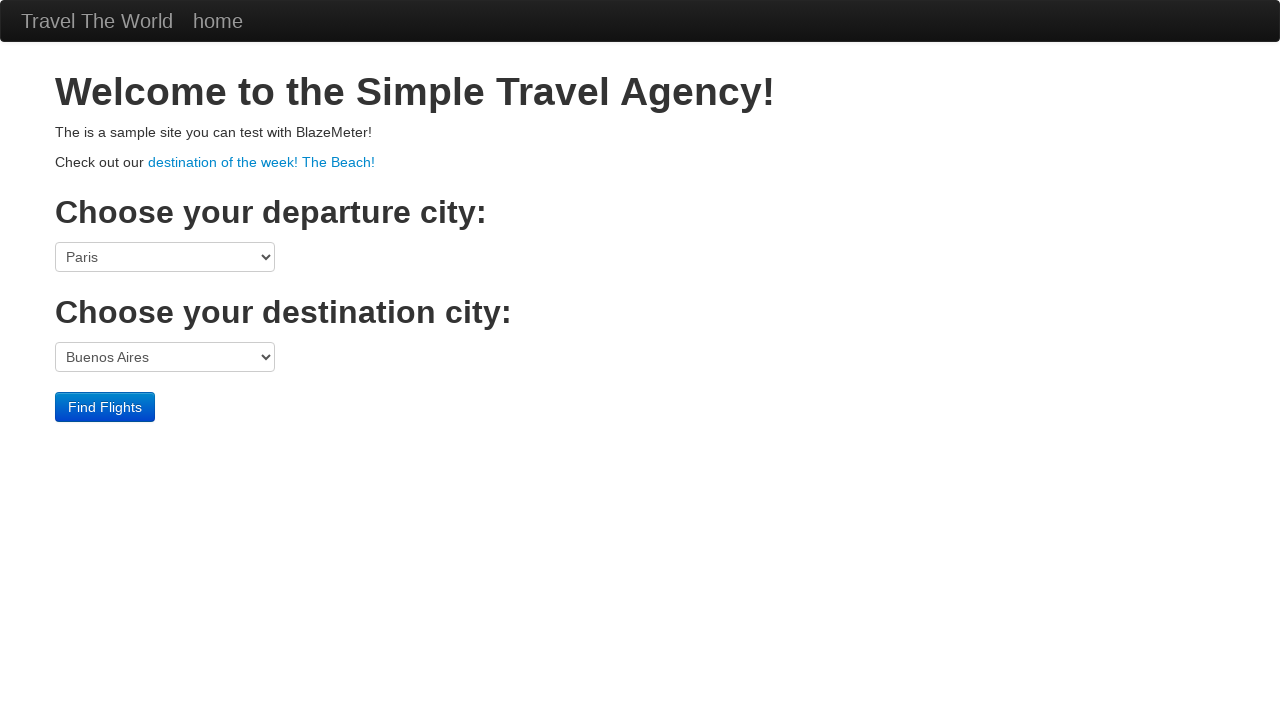

Selected Boston as departure city on select[name='fromPort']
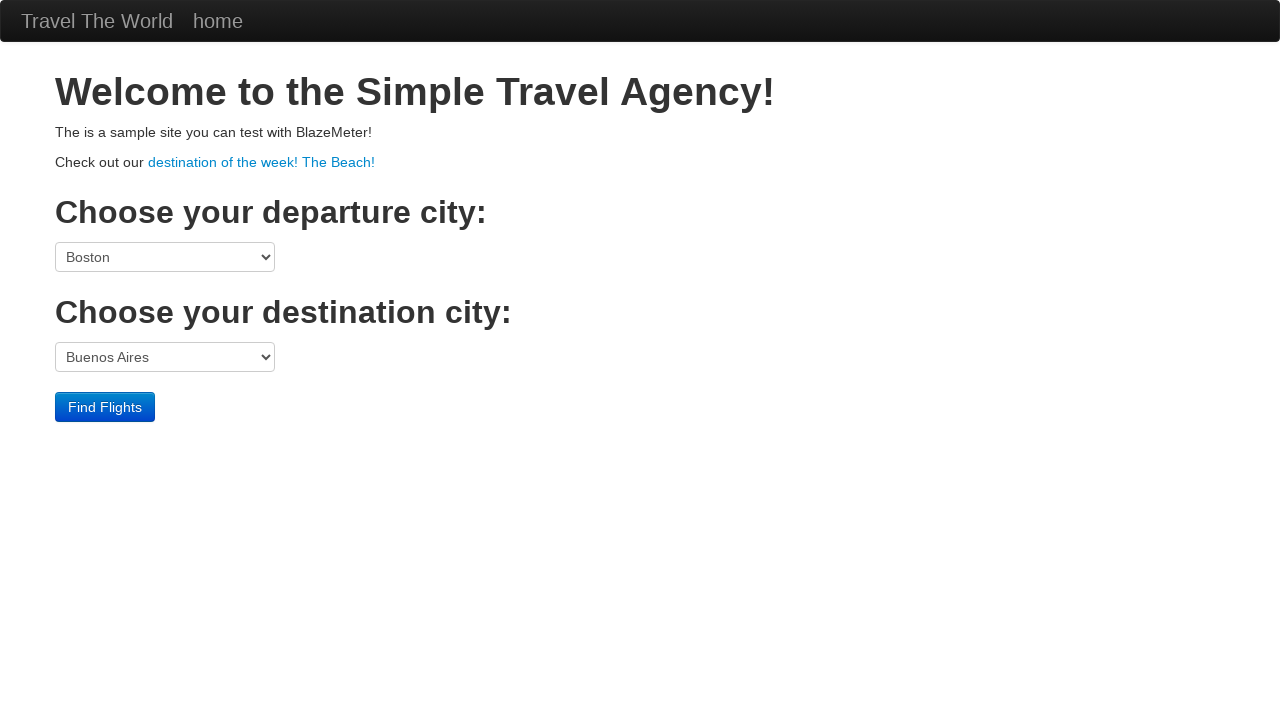

Selected London as destination city on select[name='toPort']
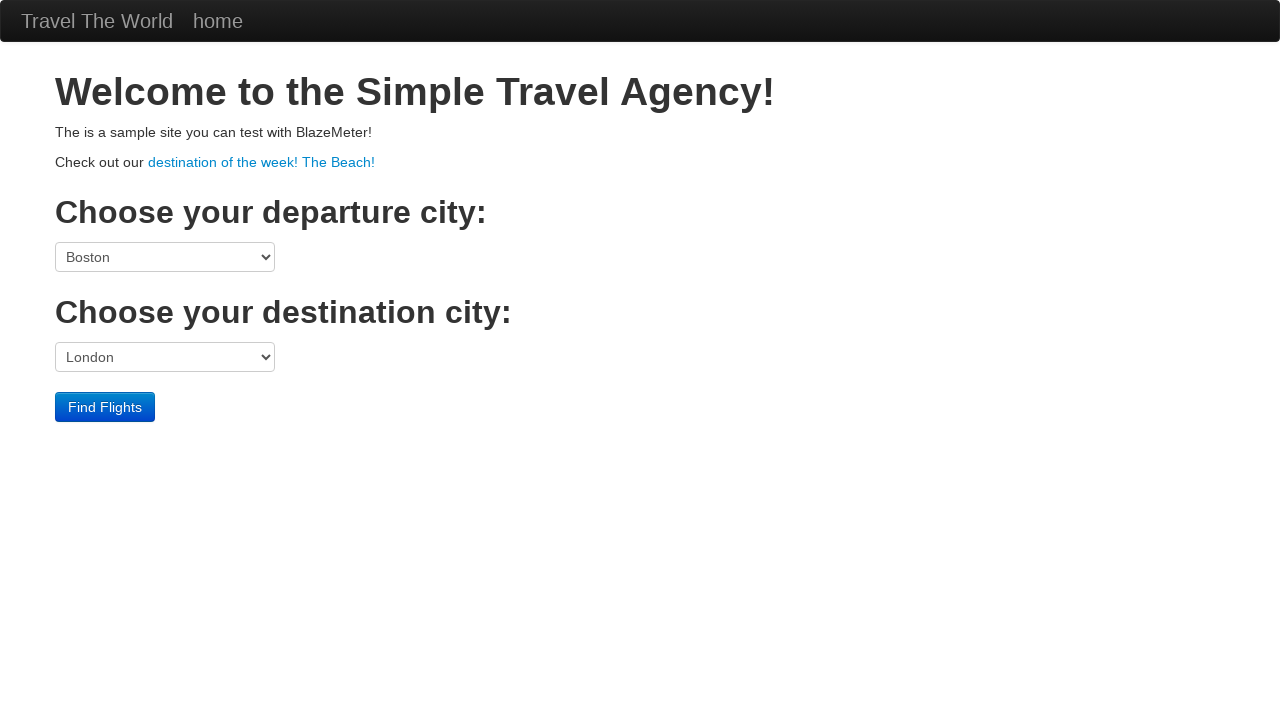

Clicked Find Flights button at (105, 407) on input[type='submit']
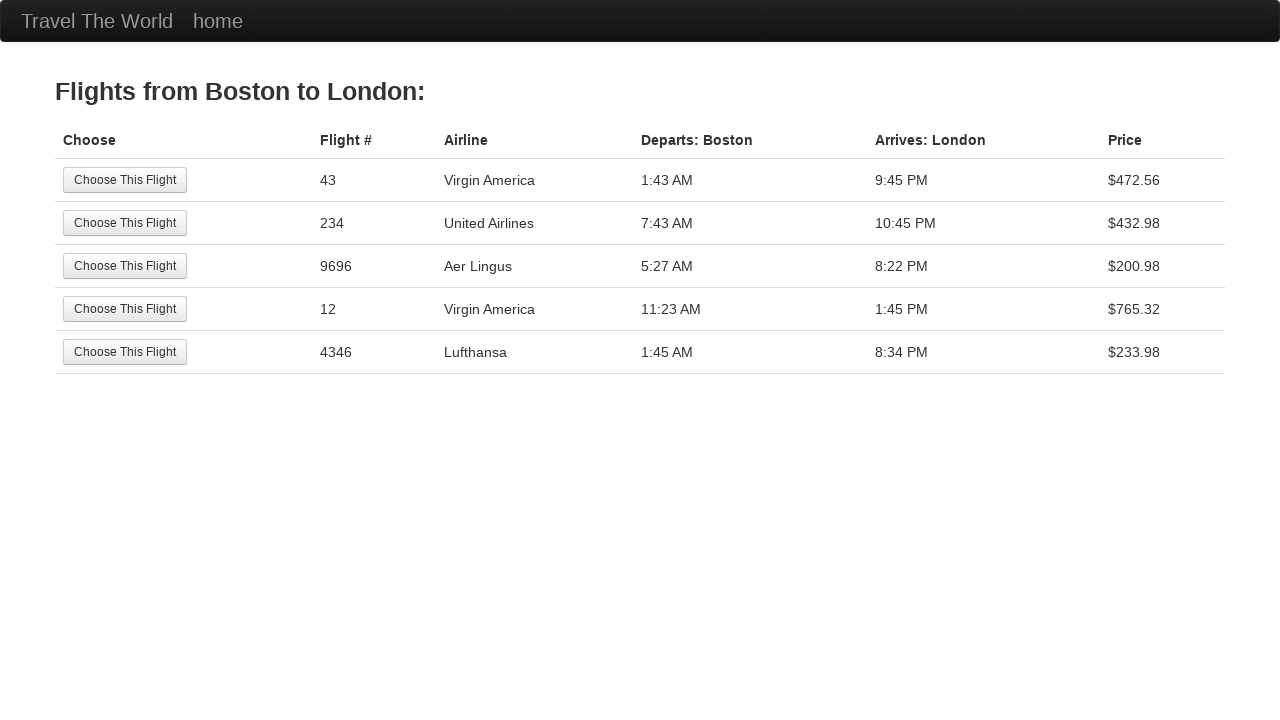

Flight list loaded and ready
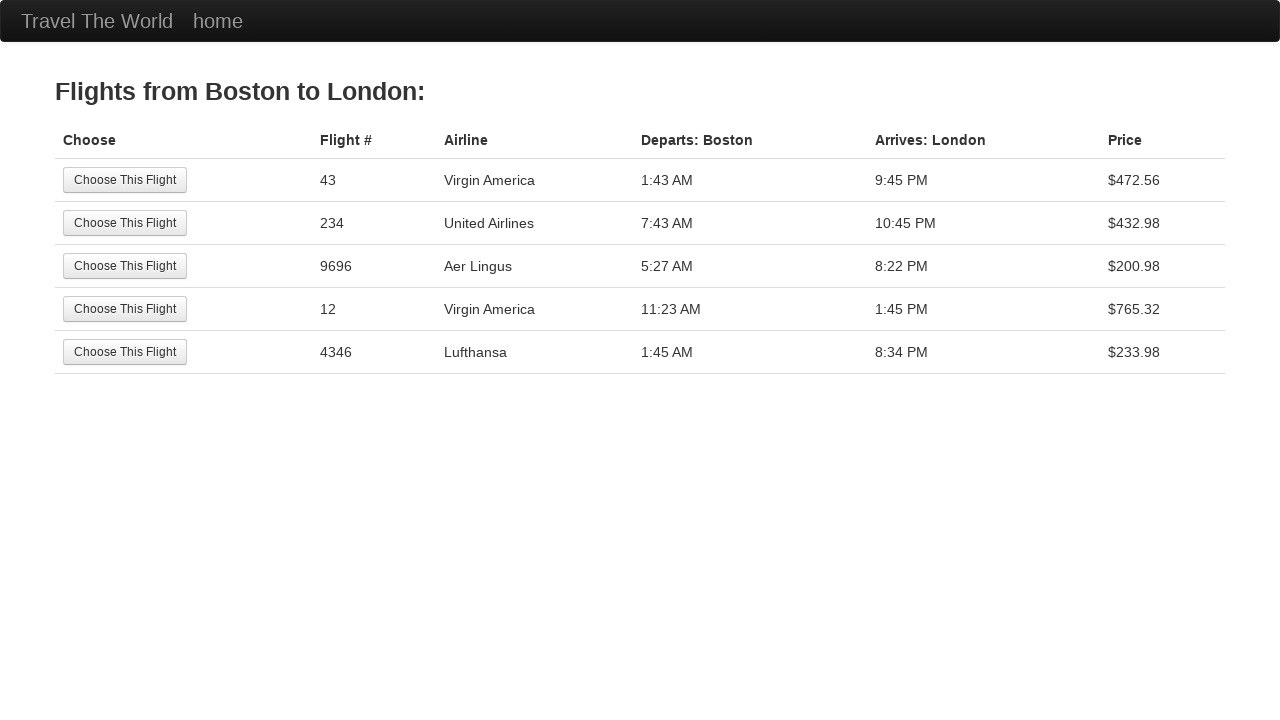

Selected first available flight at (125, 180) on input[type='submit']
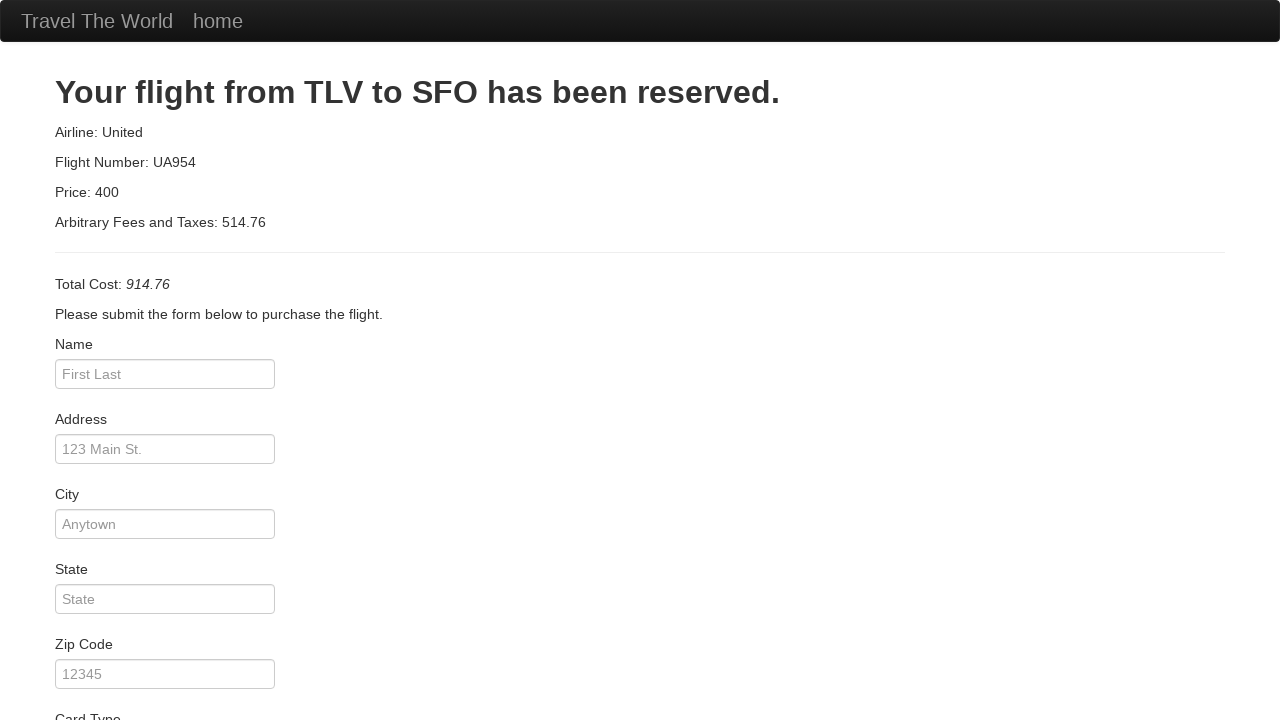

Entered passenger name: Udayasiri on #inputName
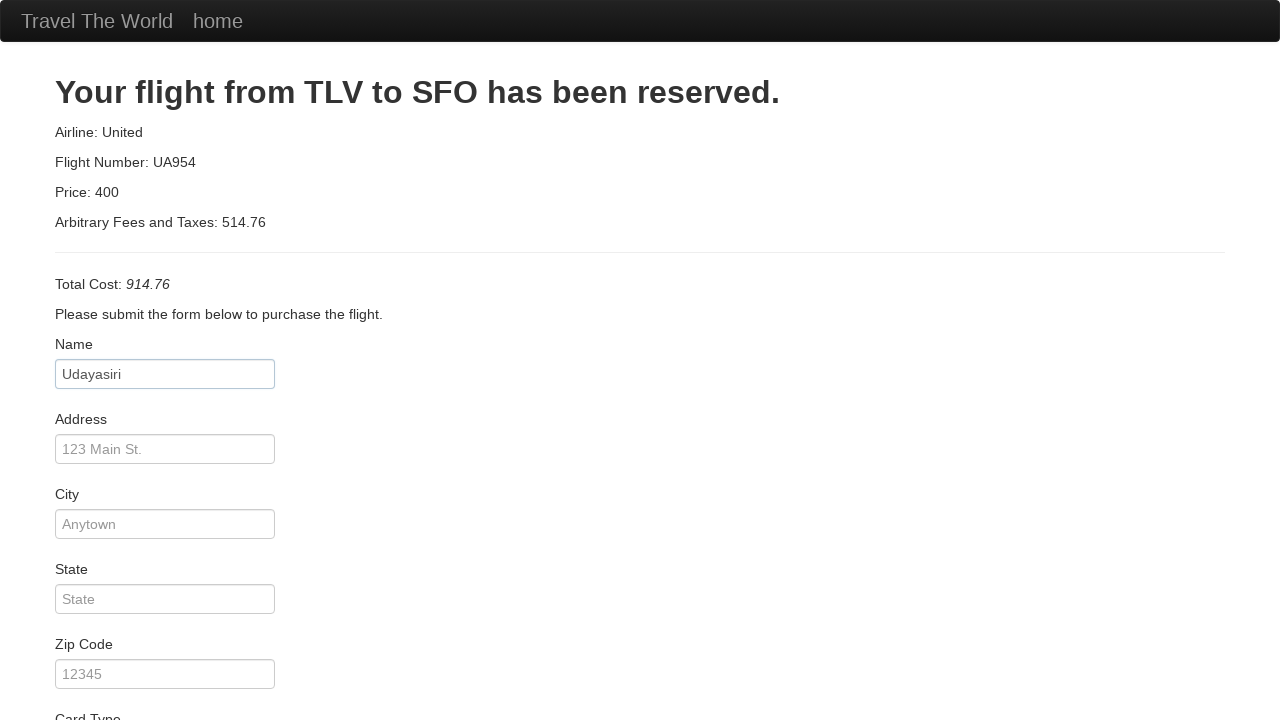

Entered passenger address: 123 Automation Lane on #address
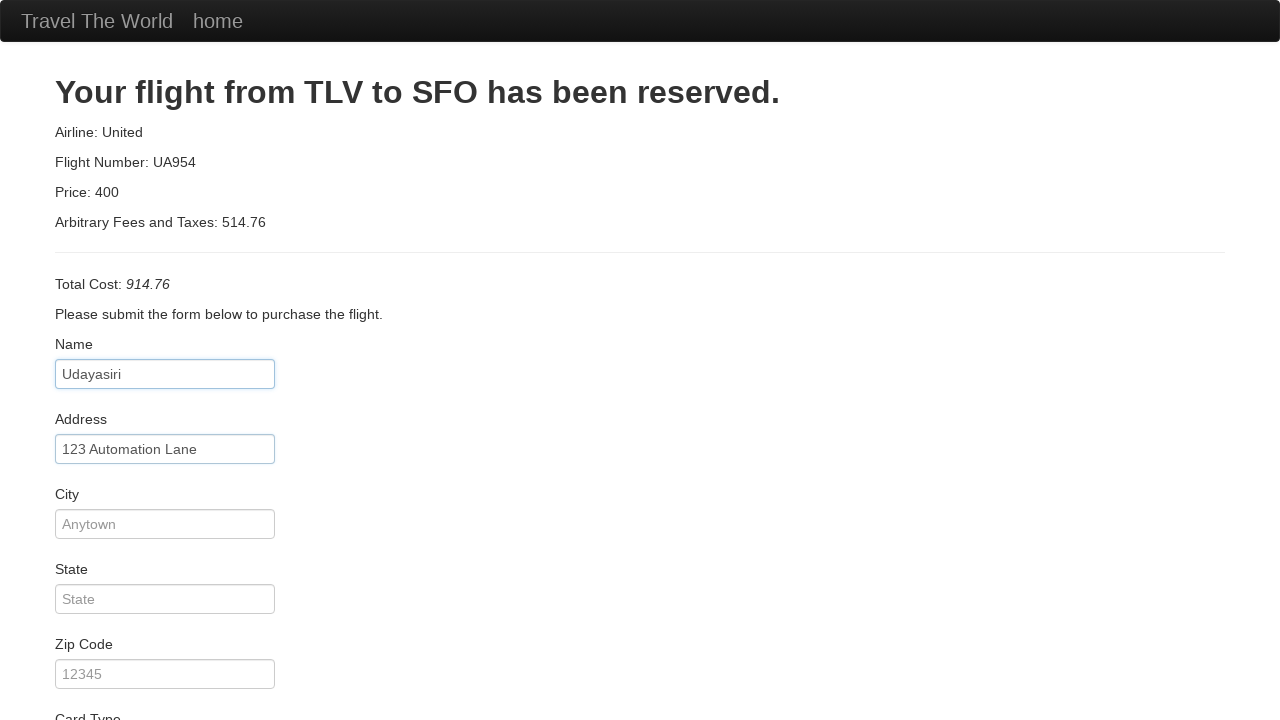

Entered passenger city: Hyderabad on #city
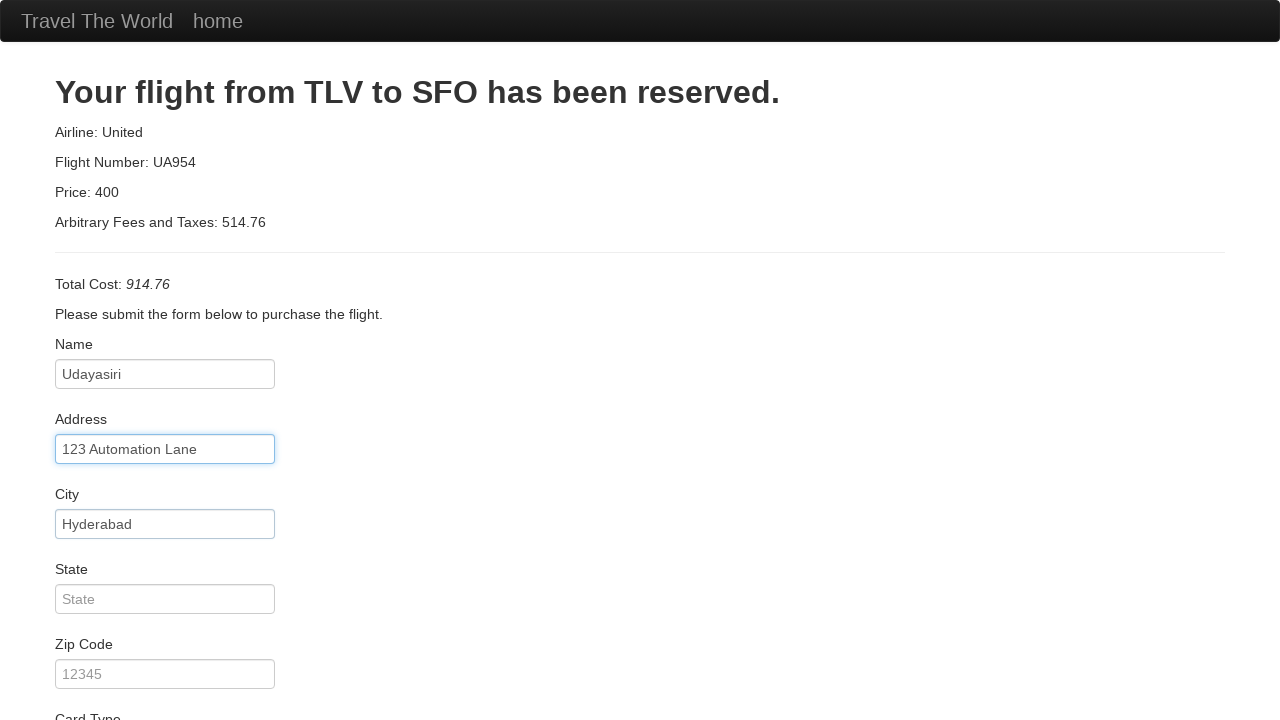

Entered passenger state: TG on #state
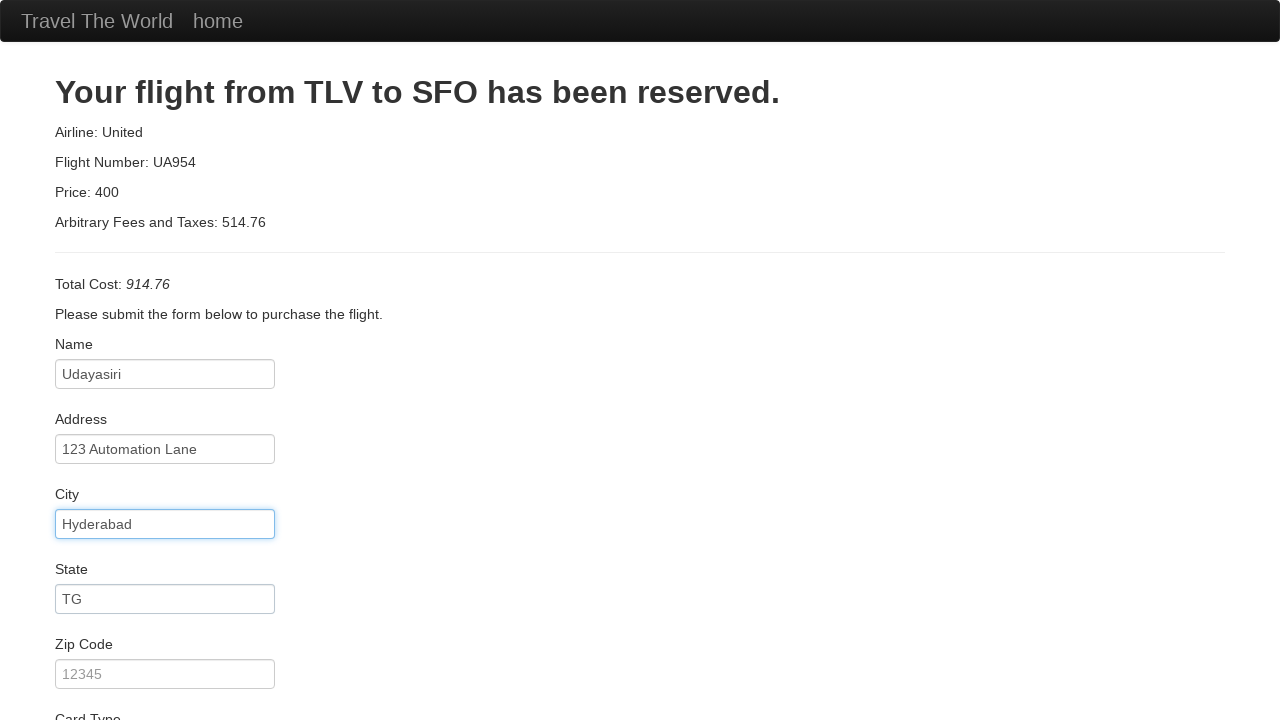

Entered passenger zip code: 500043 on #zipCode
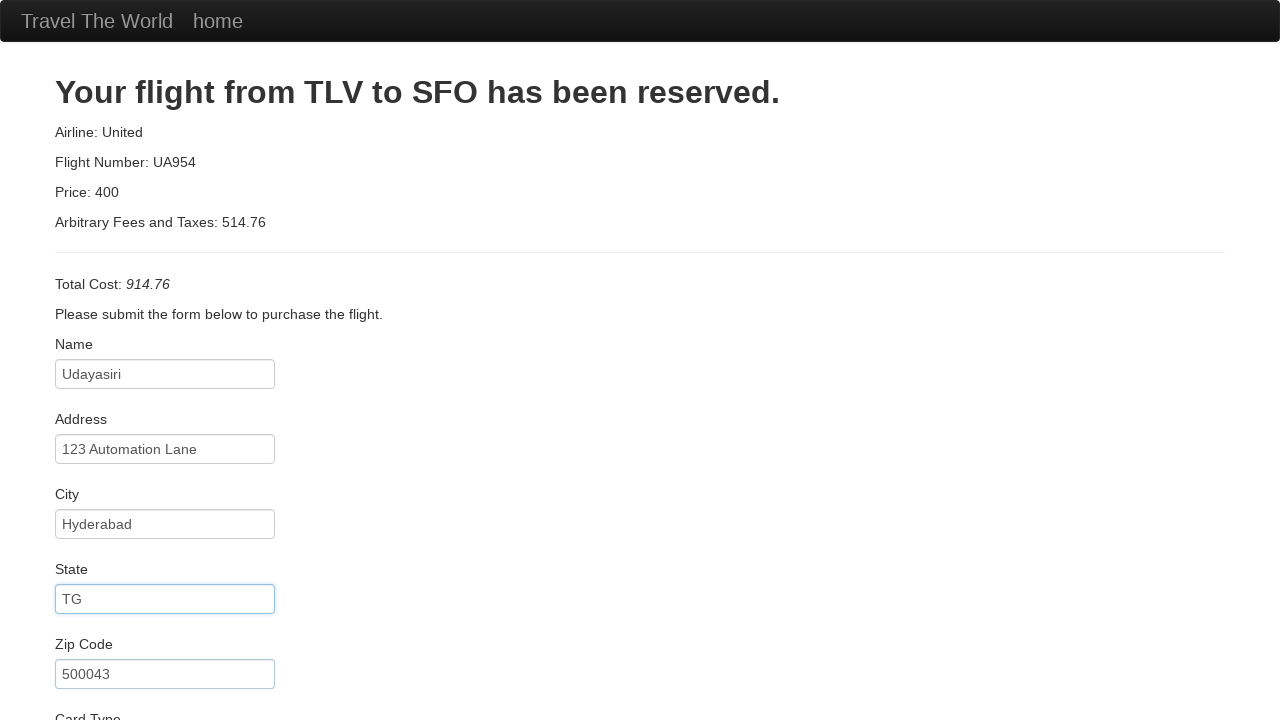

Entered credit card number: 4111111111111111 on #creditCardNumber
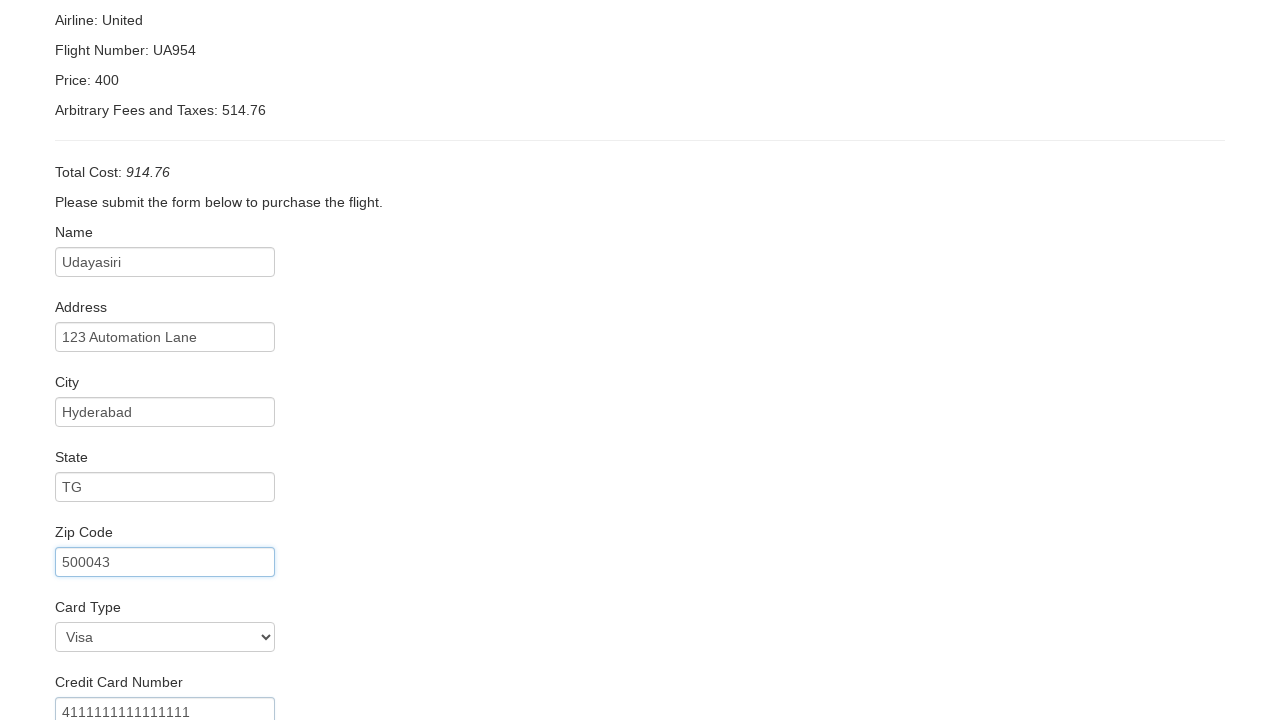

Entered name on card: Udayasiri on #nameOnCard
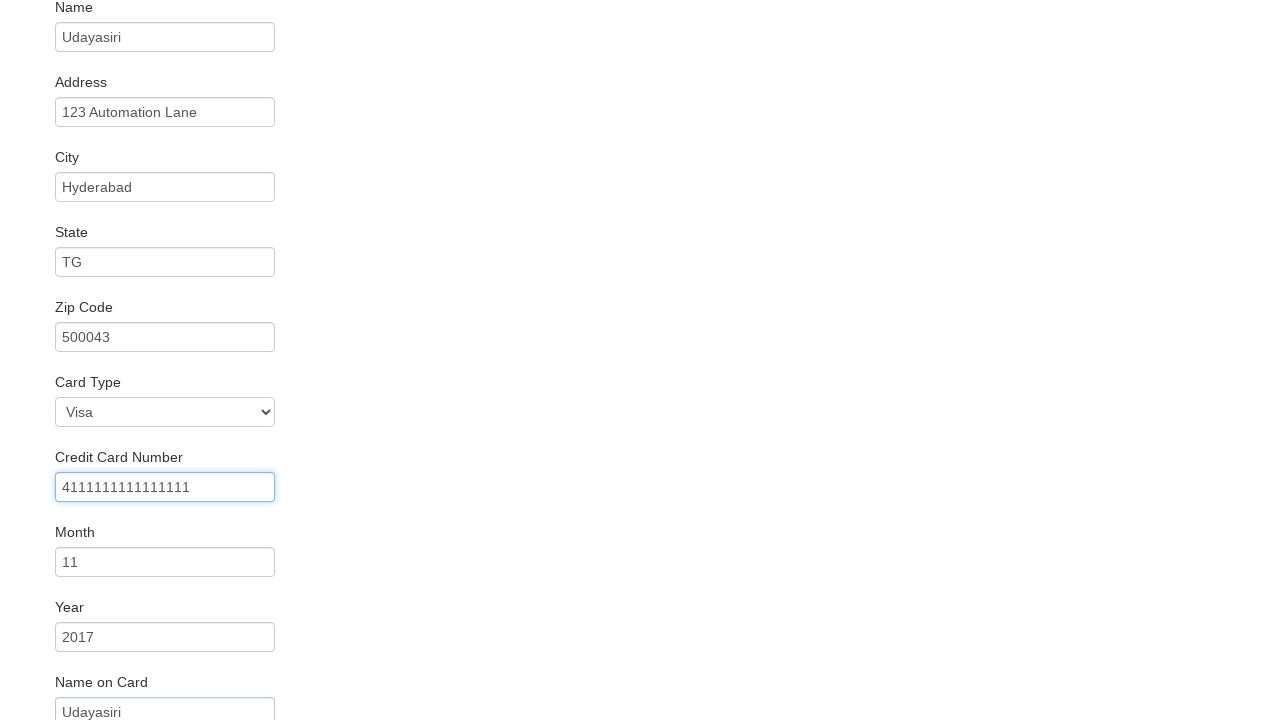

Clicked submit button to complete flight booking at (118, 685) on input[type='submit']
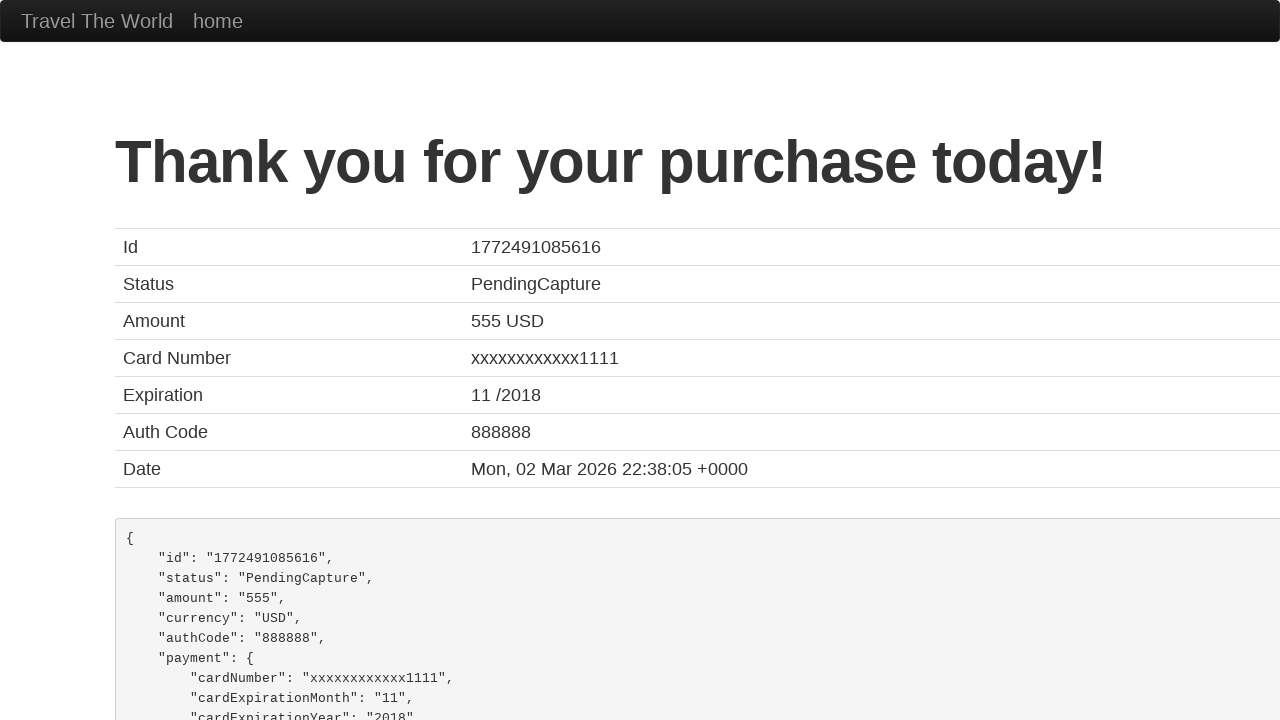

Purchase confirmation page loaded successfully
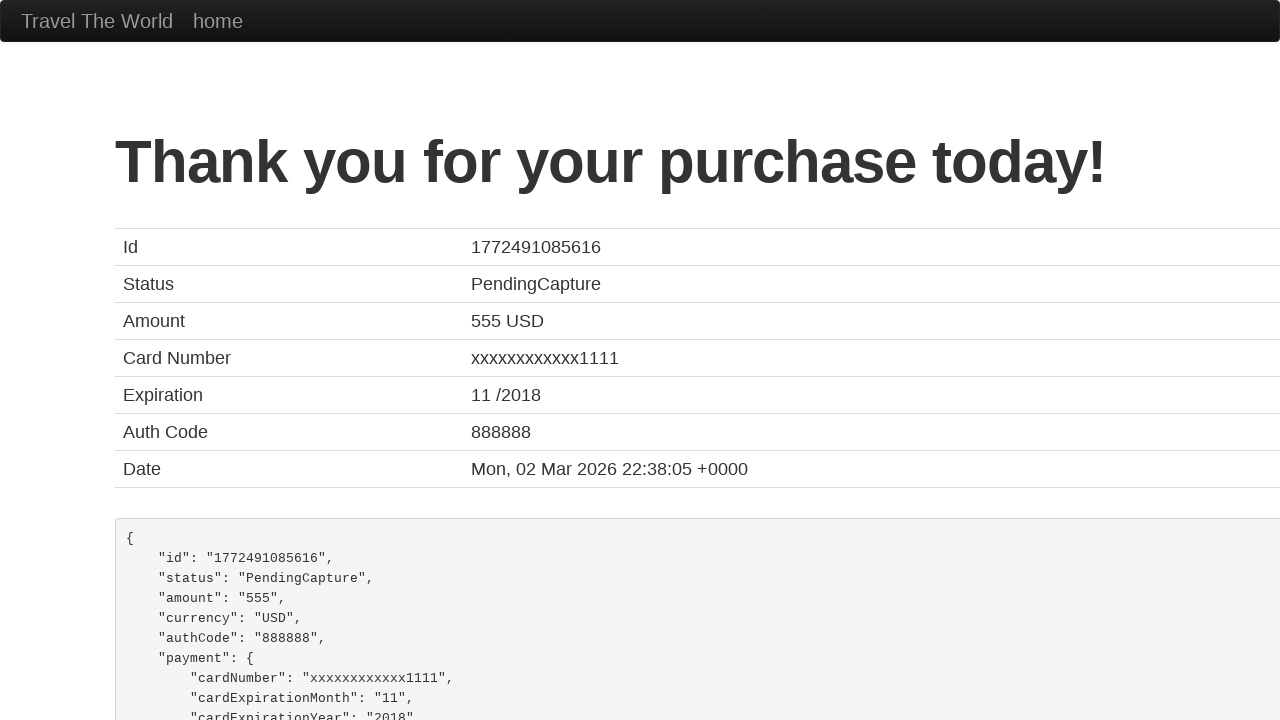

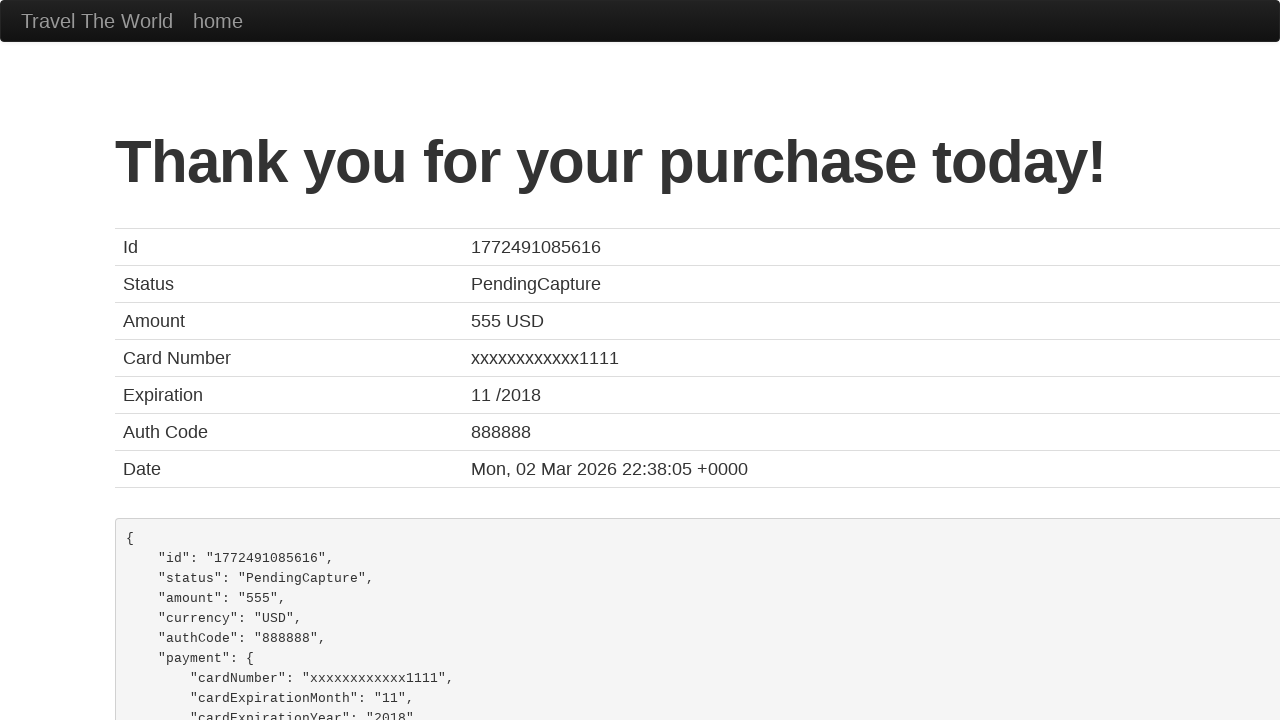